Verifies that the "Shop All Products" footer link is present on the Dollar Shave Club homepage

Starting URL: https://us.dollarshaveclub.com/

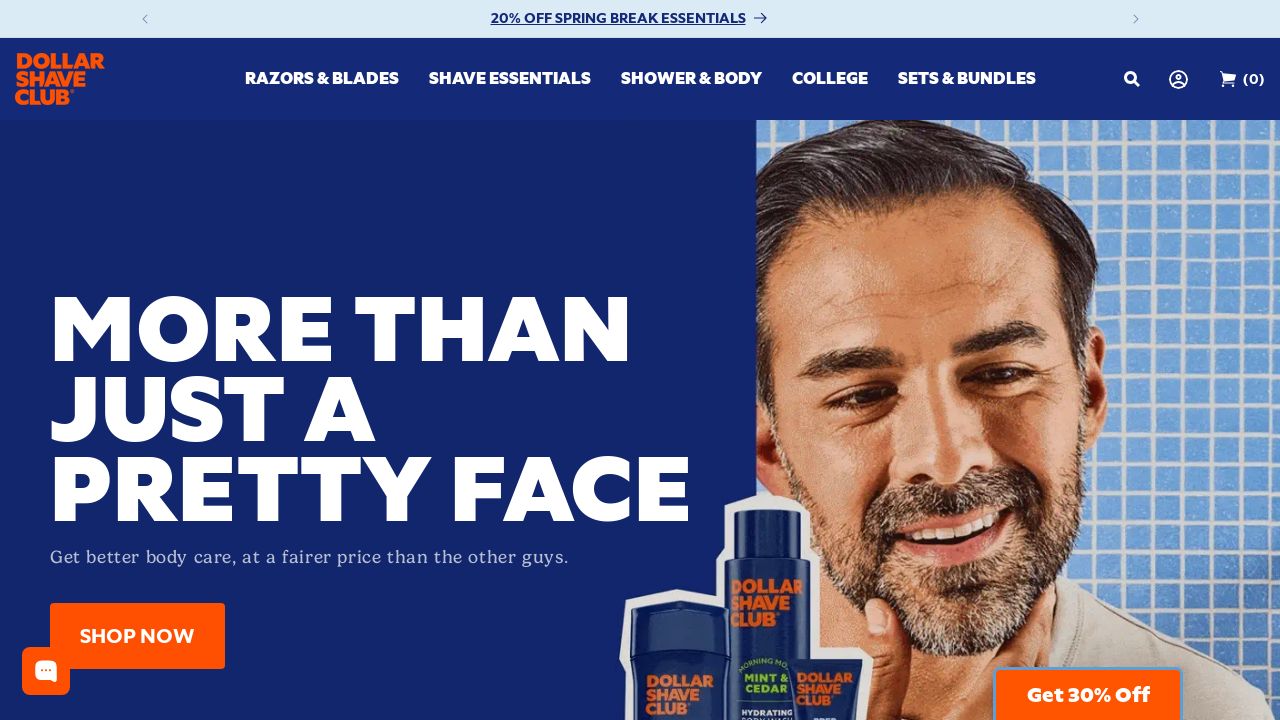

Located 'Shop All Products' link element in footer
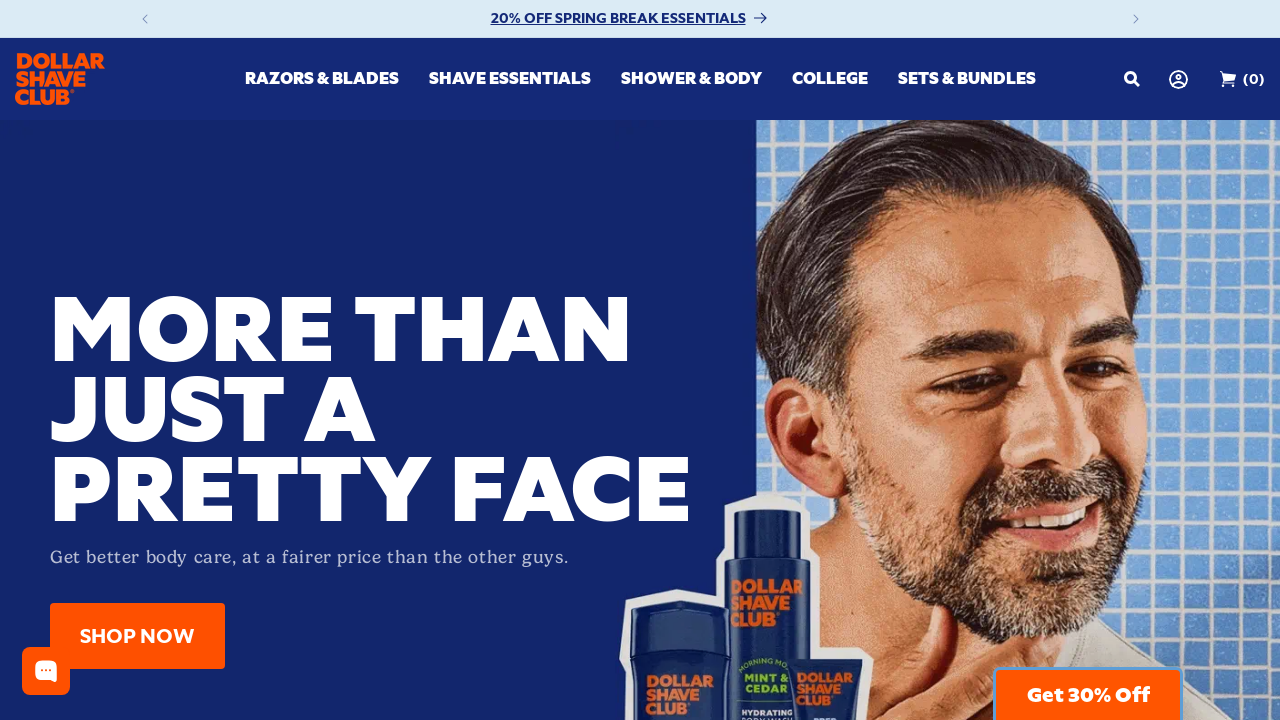

'Shop All Products' link became visible
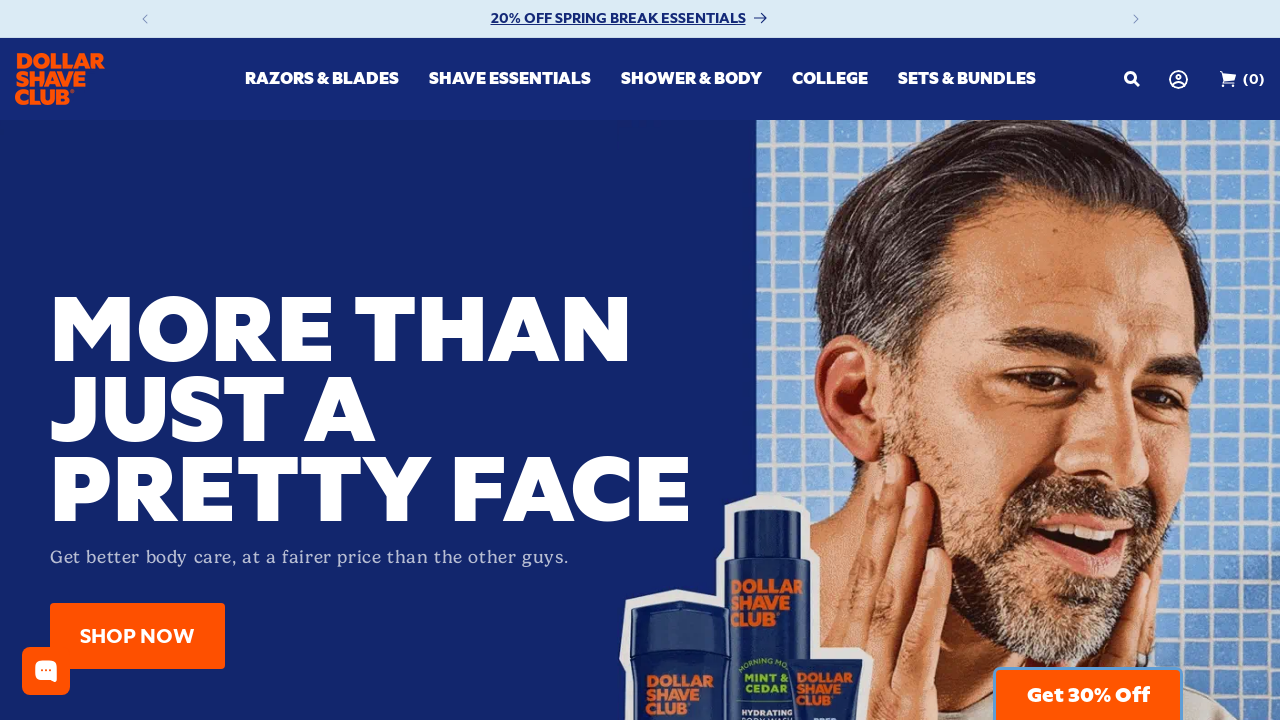

Verified 'Shop All Products' link text content matches expected value
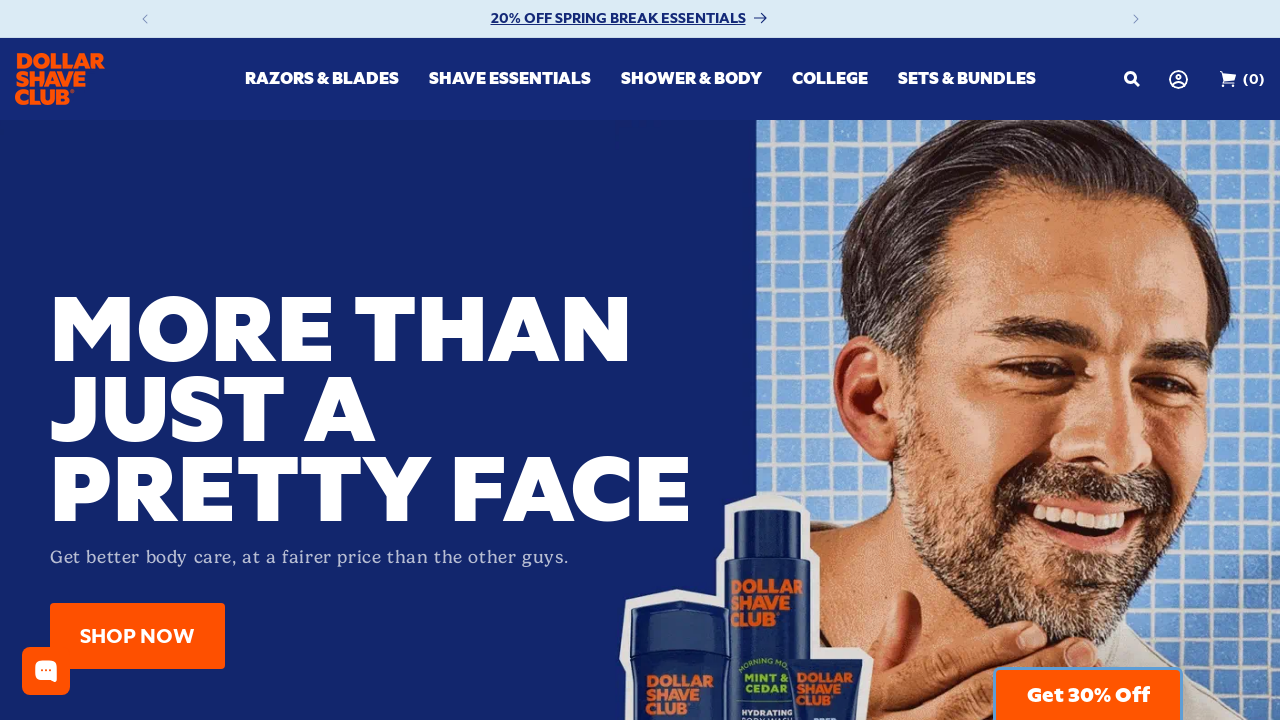

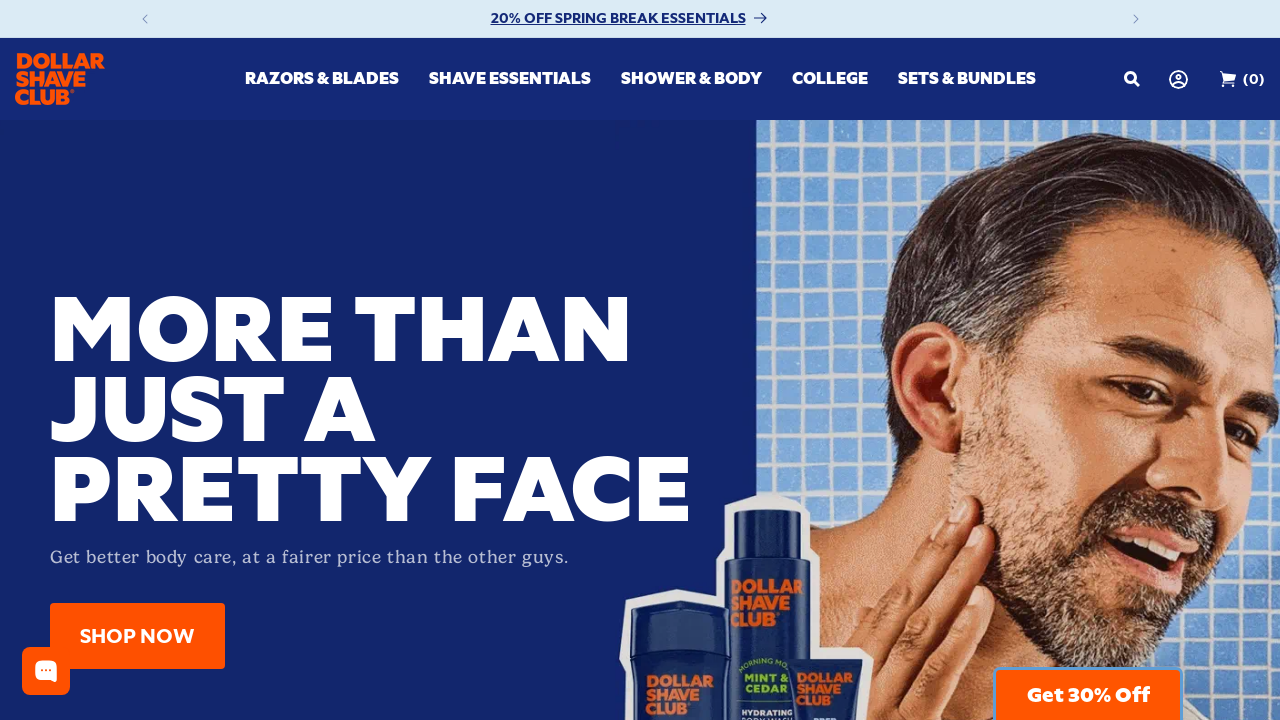